Tests the responsiveness of upload area on mobile screen sizes by resizing the viewport

Starting URL: https://e-commerce-client-swart.vercel.app/

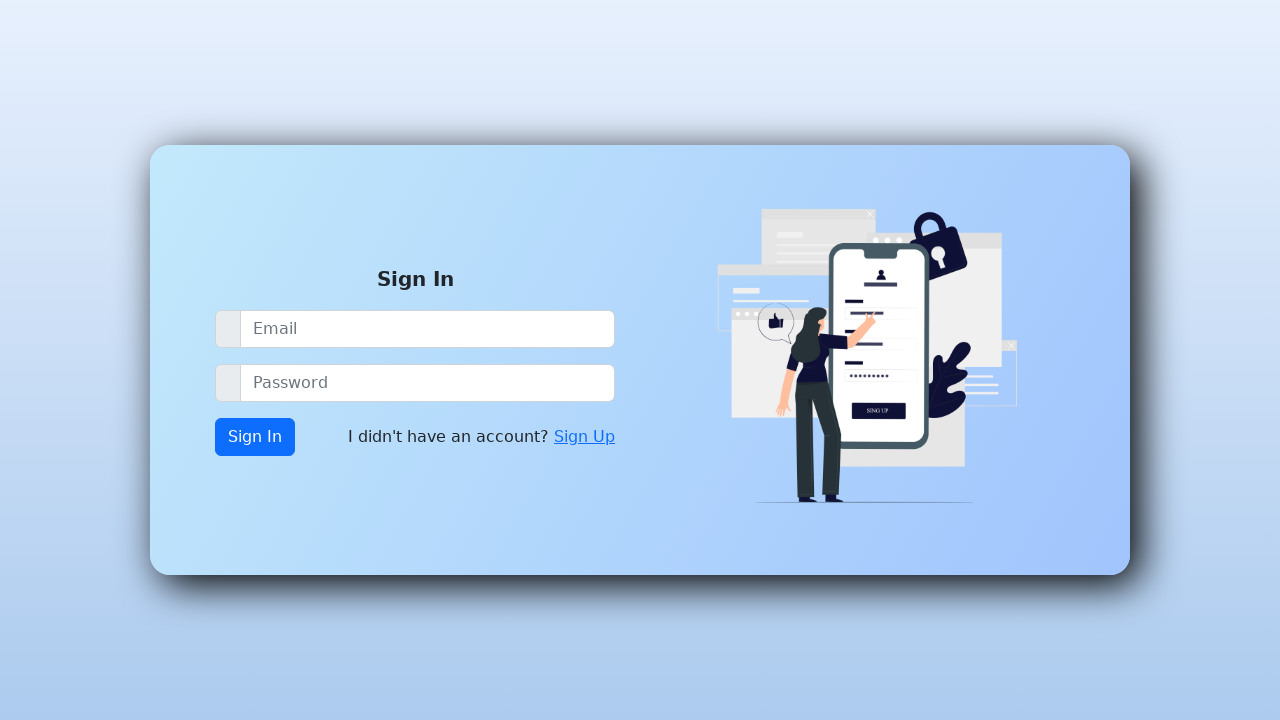

Clicked on Sign Up link at (584, 437) on xpath=//a[contains(text(),'Sign Up')]
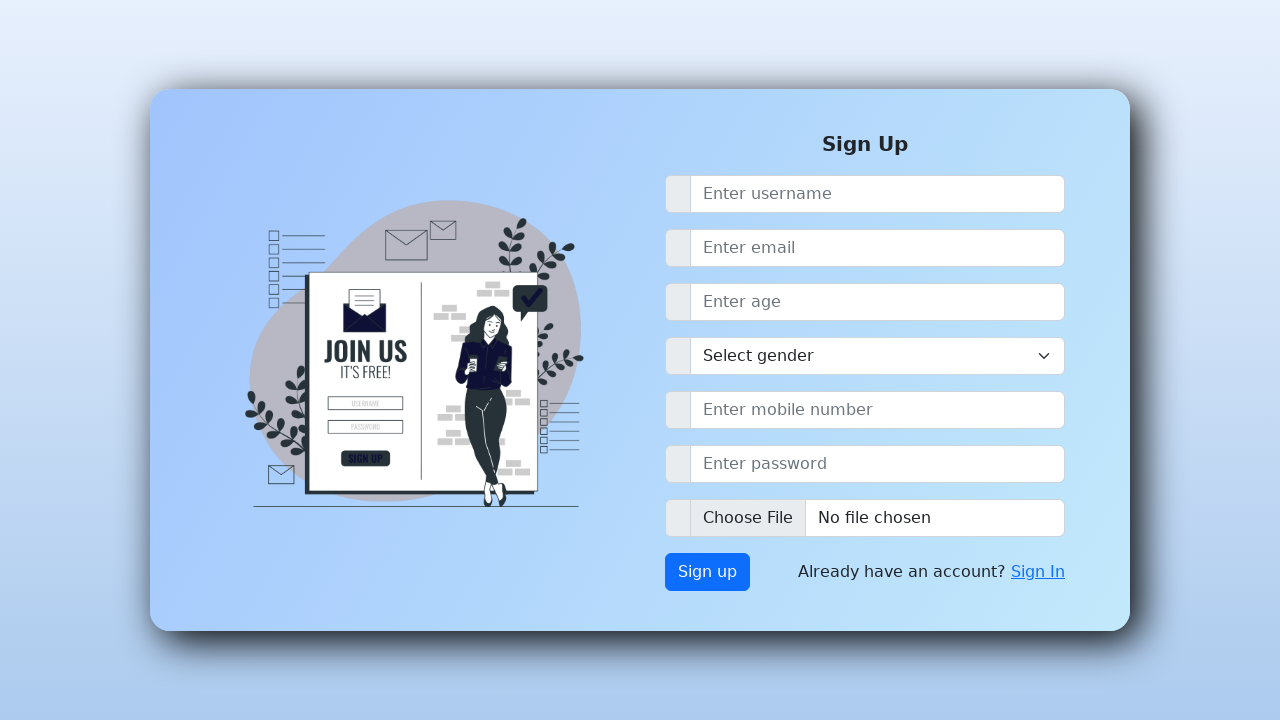

Set viewport to mobile width 480px
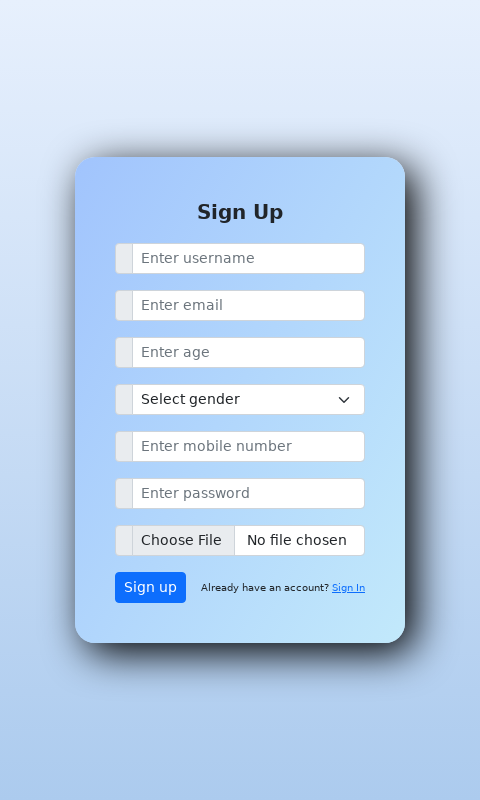

Waited for responsive adjustments at 480px width
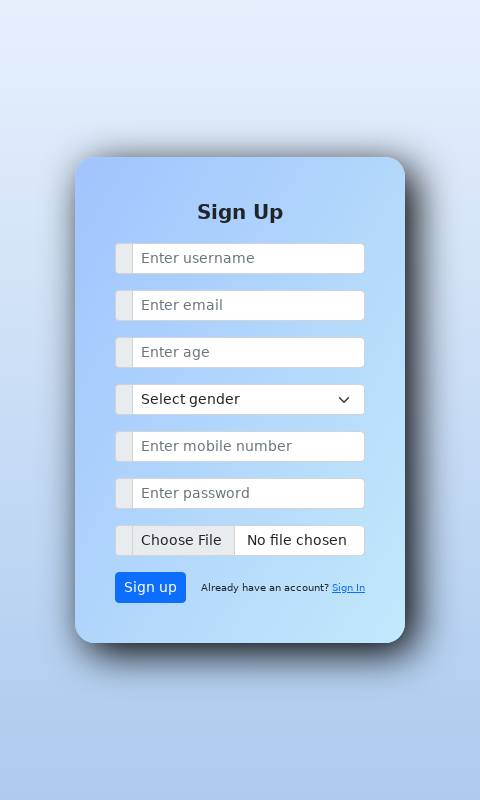

Verified upload area is visible at 480px width
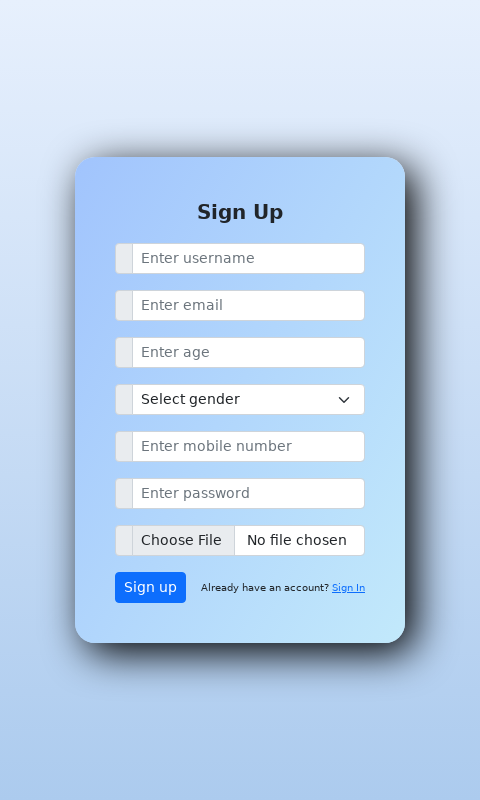

Set viewport to mobile width 320px
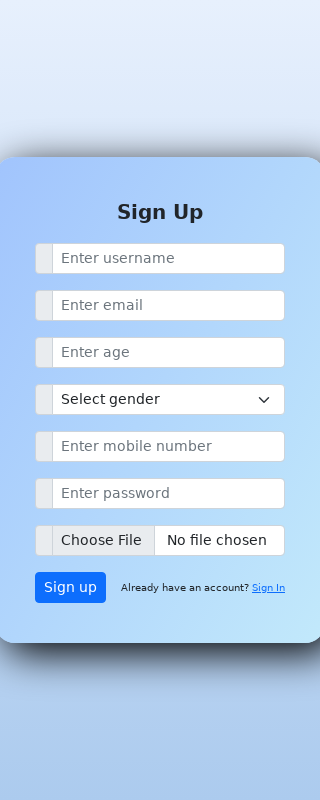

Waited for responsive adjustments at 320px width
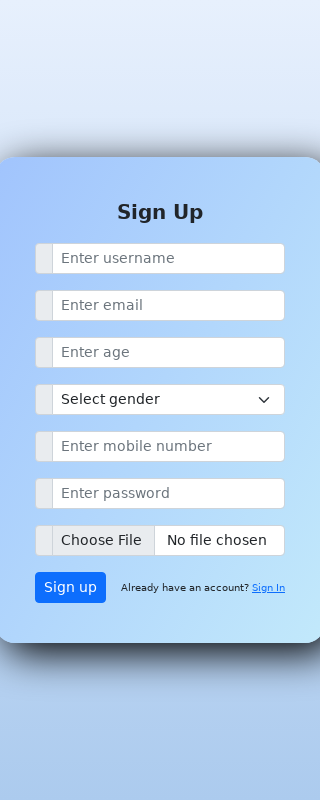

Verified upload area is visible at 320px width
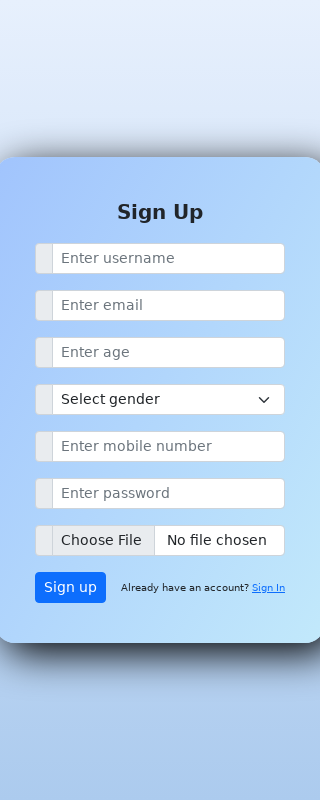

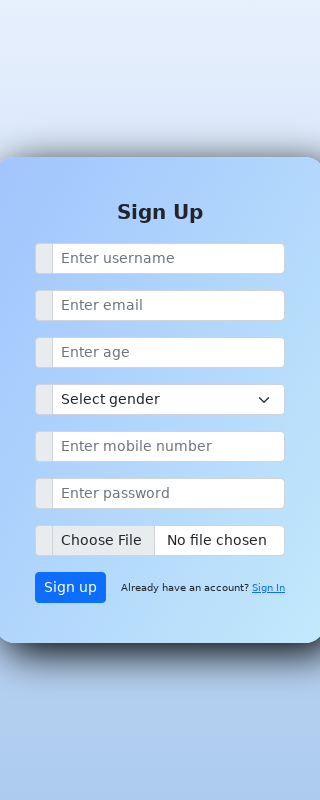